Verifies that none of the elements with class "test" contain the number 190 in their text

Starting URL: https://acctabootcamp.github.io/site/examples/locators

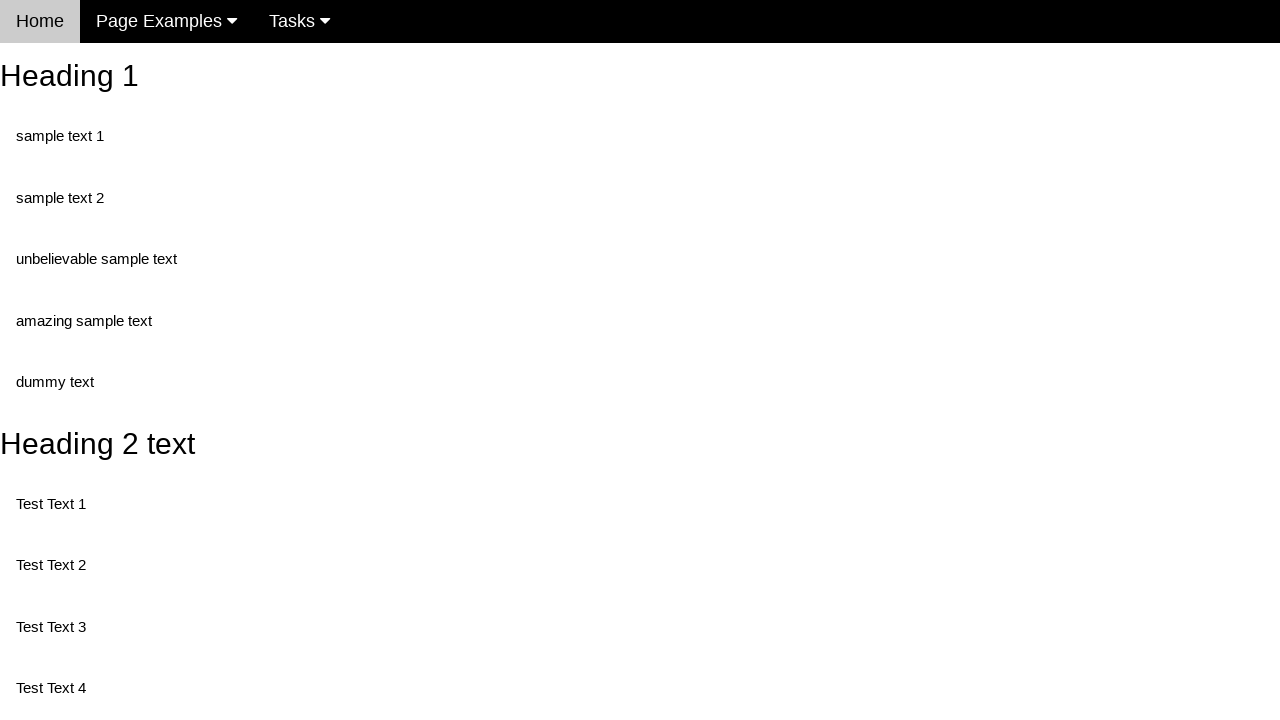

Navigated to locators example page
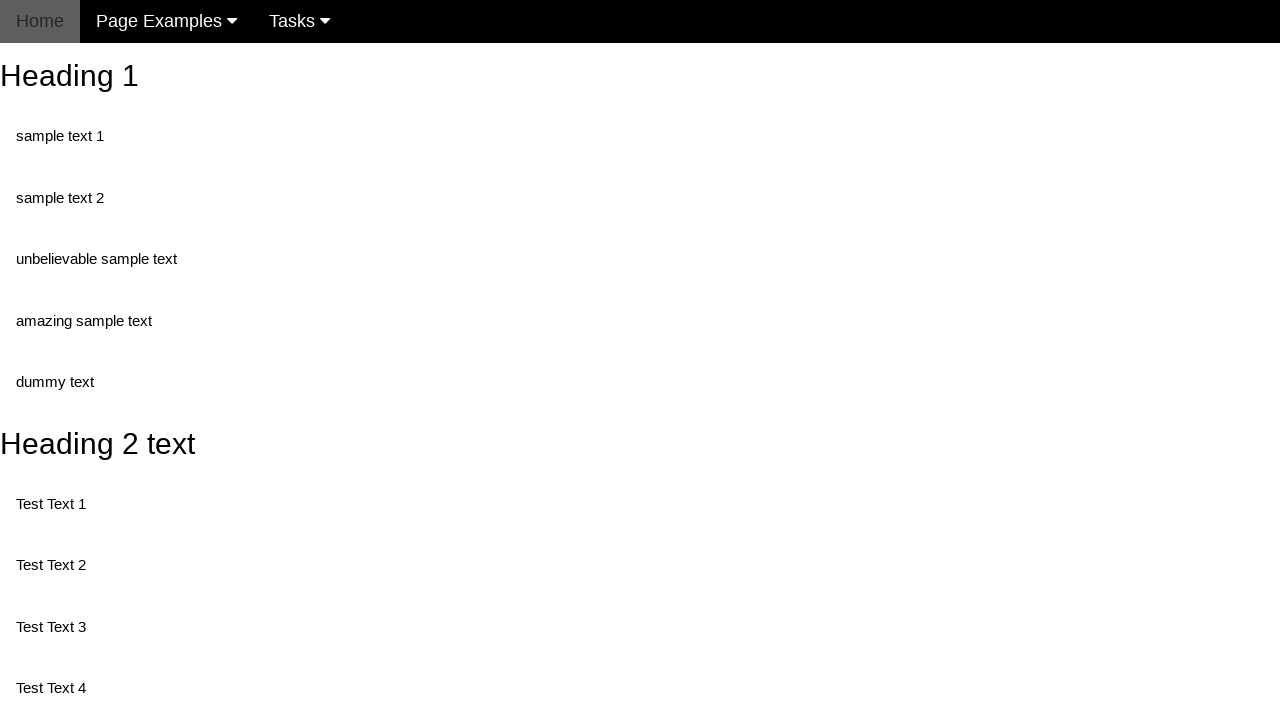

Elements with class 'test' loaded
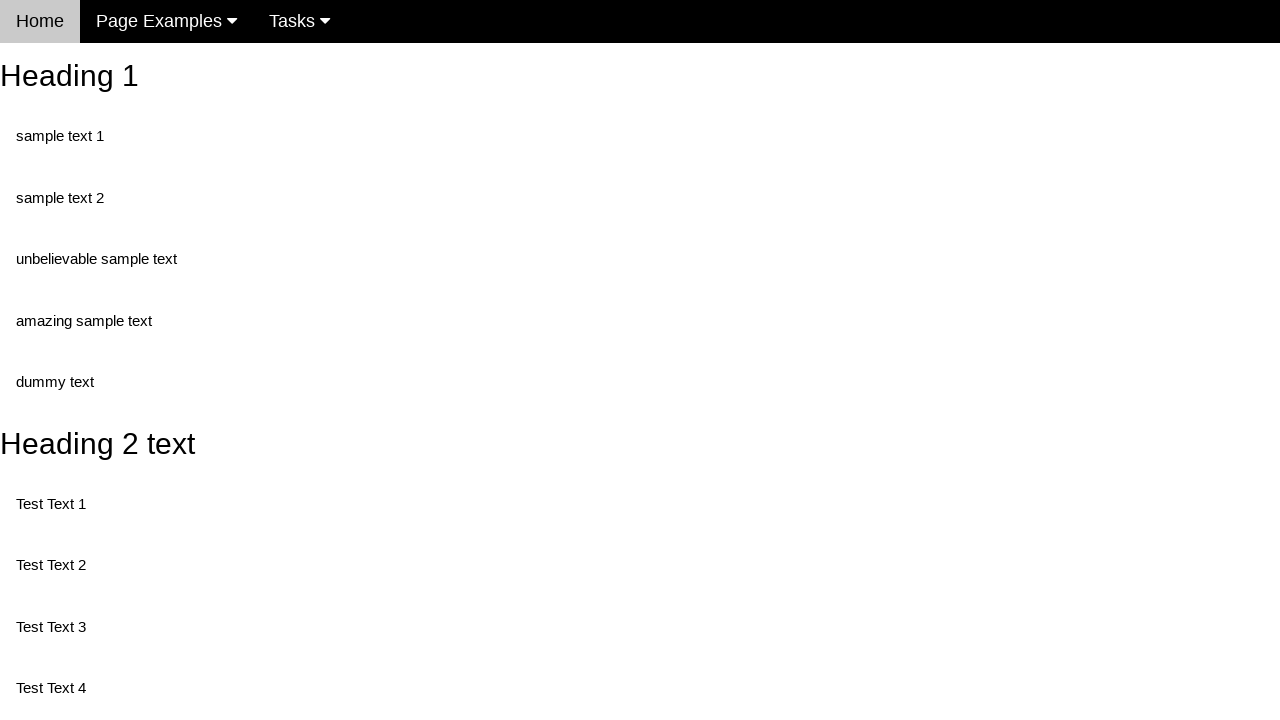

Retrieved 5 elements with class 'test'
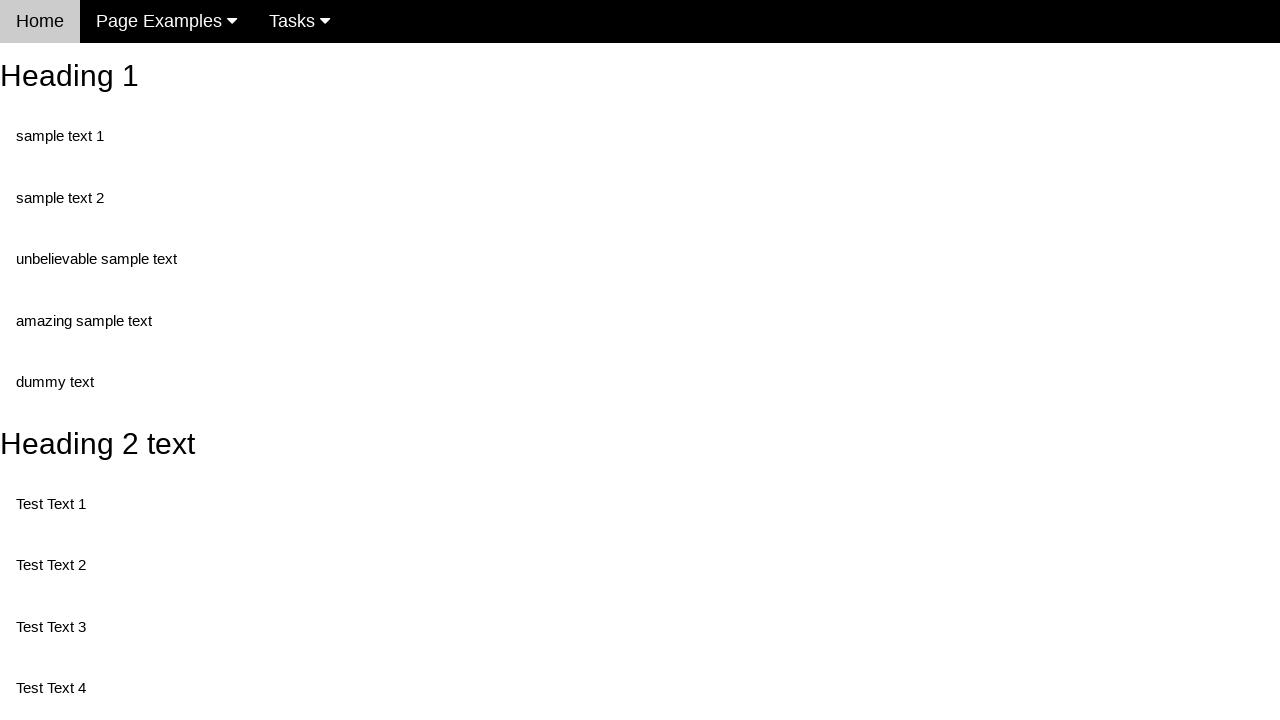

Checked element text content: 'Test Text 1' for presence of '190'
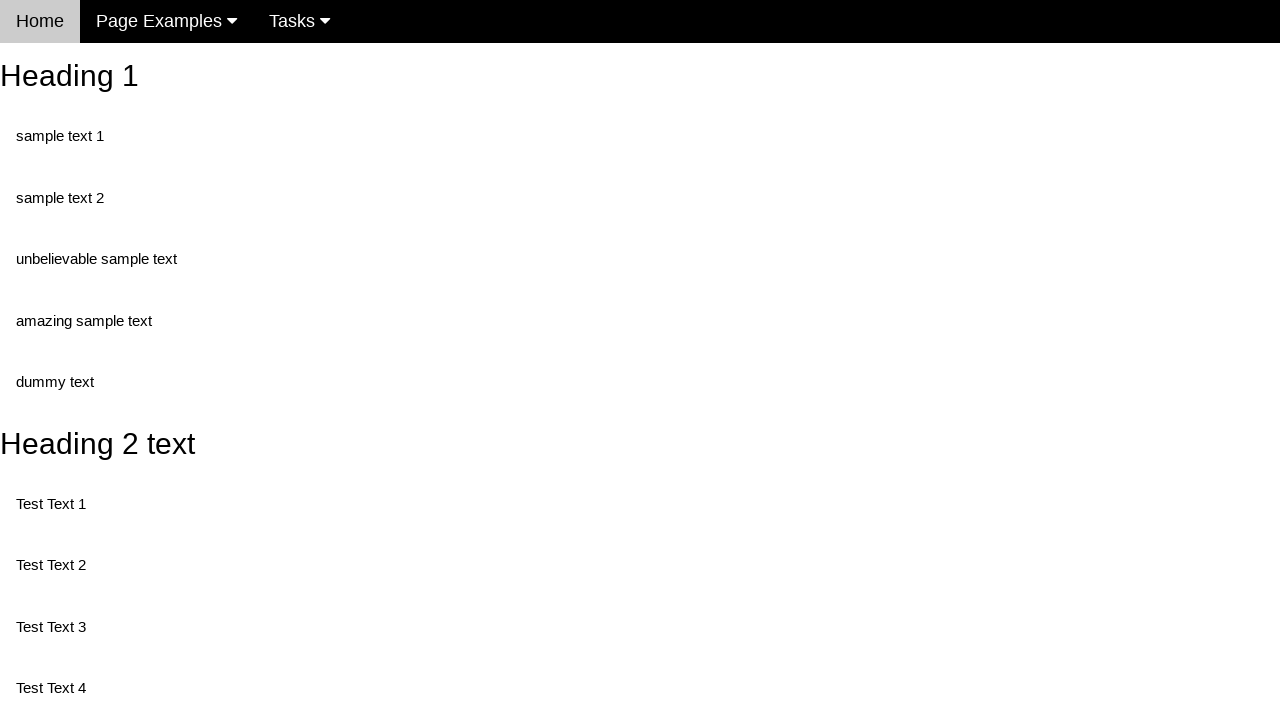

Assertion passed - element text does not contain '190'
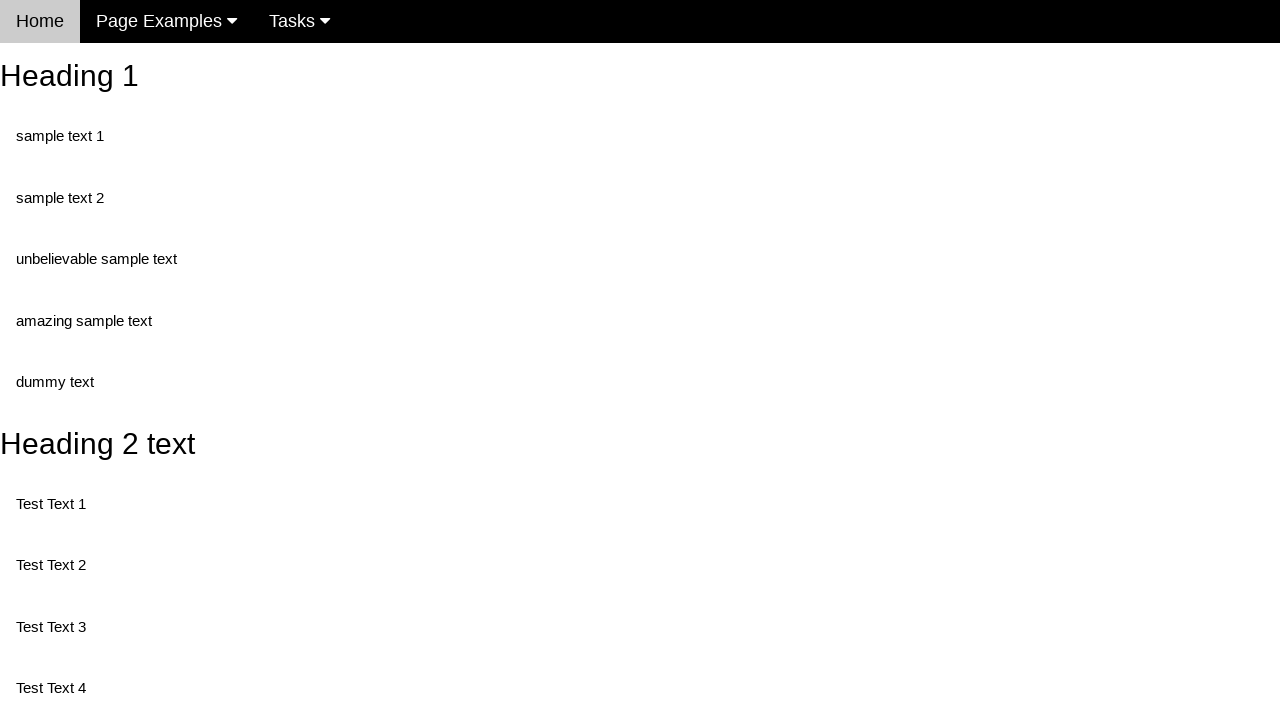

Checked element text content: 'Test Text 3' for presence of '190'
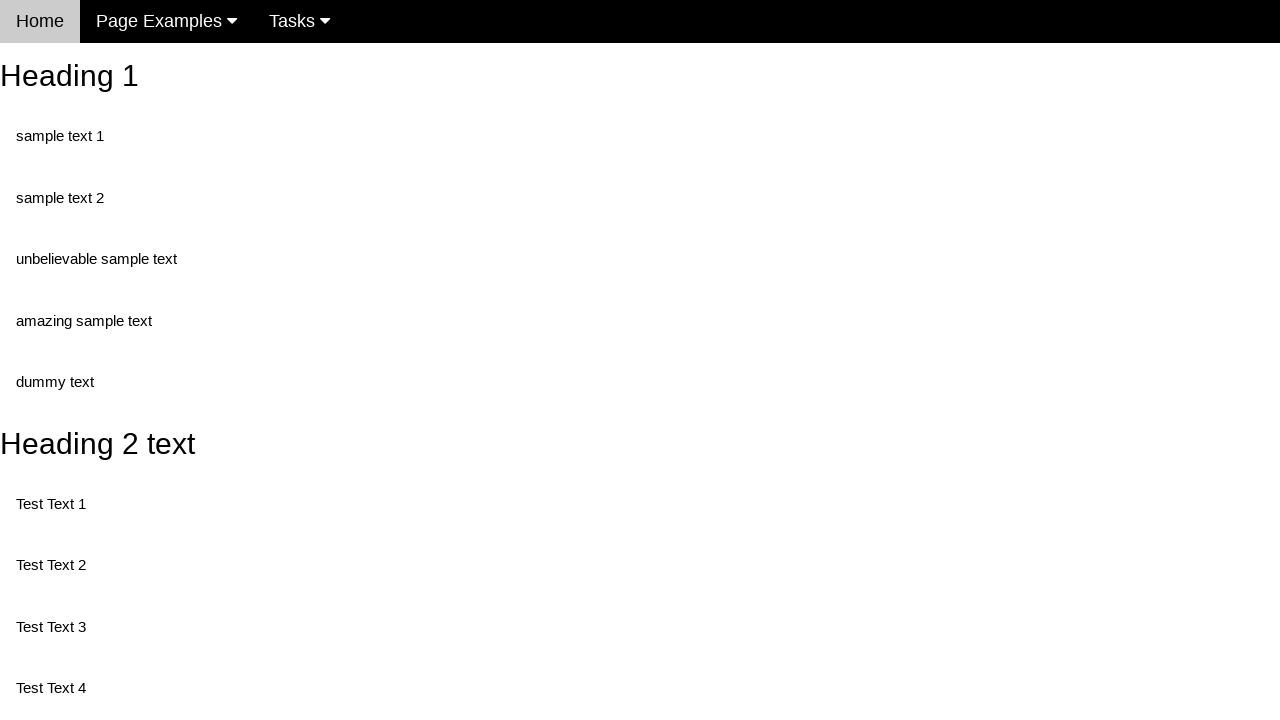

Assertion passed - element text does not contain '190'
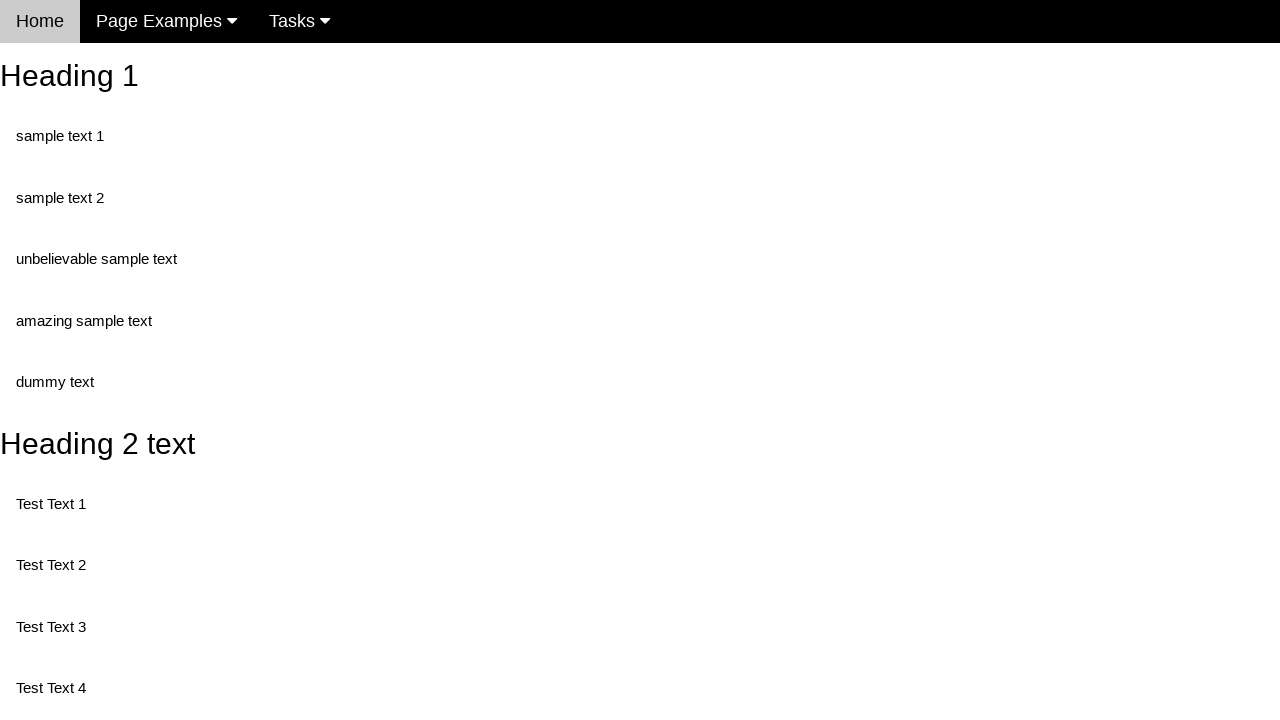

Checked element text content: 'Test Text 4' for presence of '190'
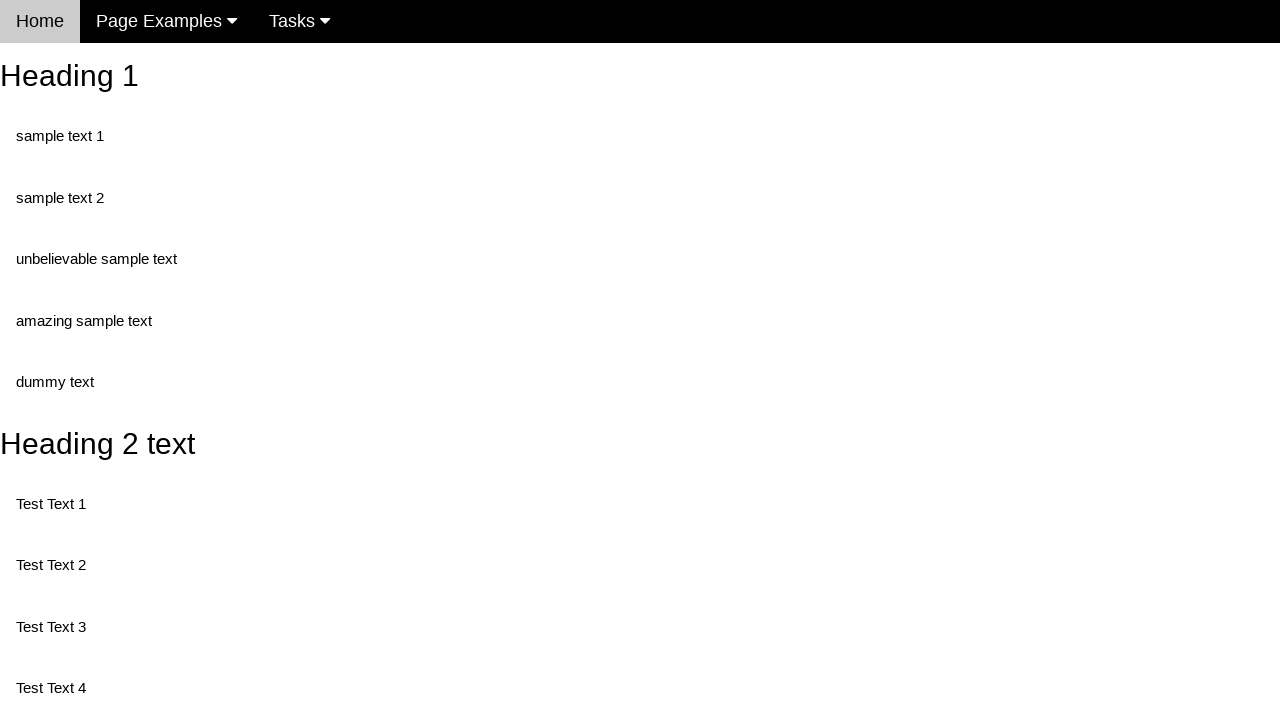

Assertion passed - element text does not contain '190'
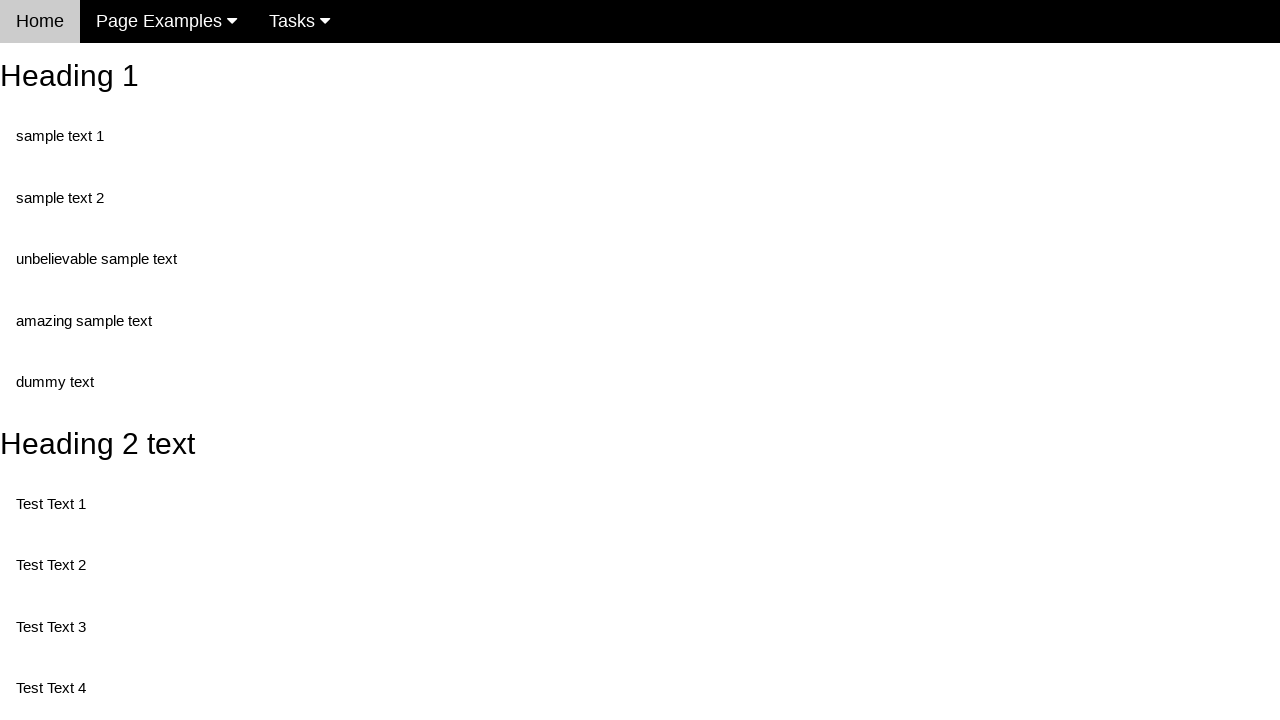

Checked element text content: 'Test Text 5' for presence of '190'
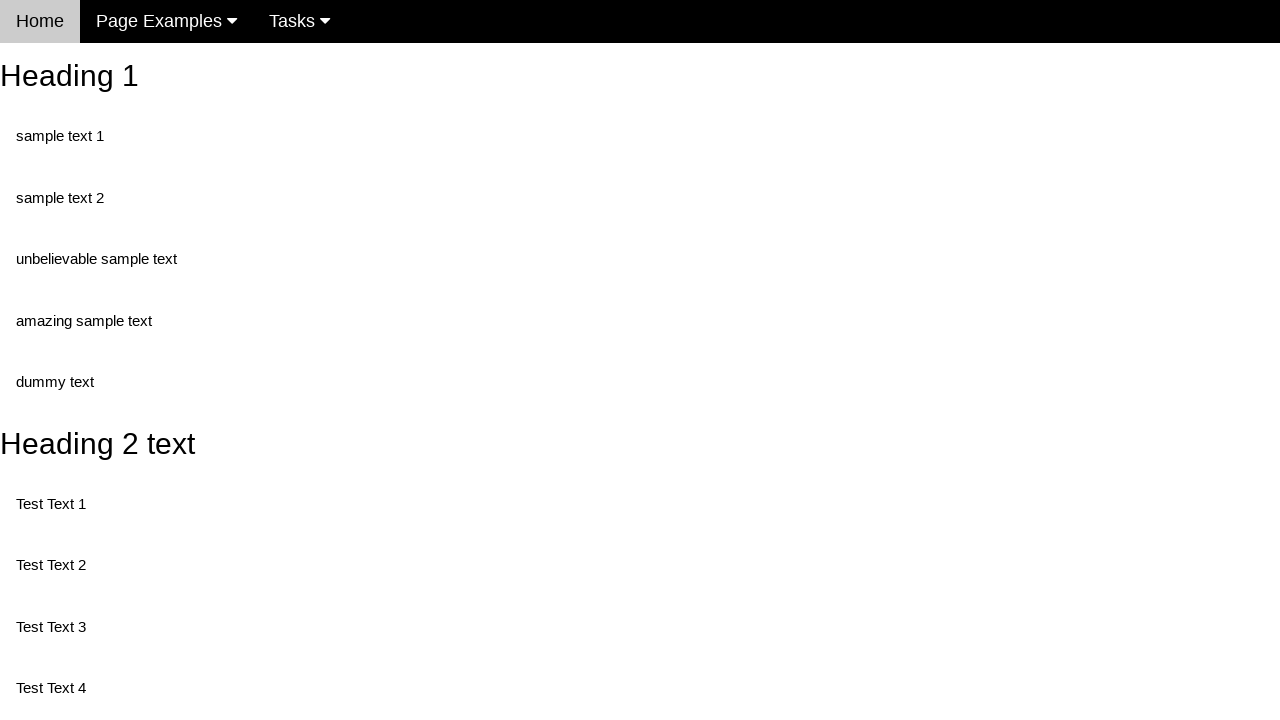

Assertion passed - element text does not contain '190'
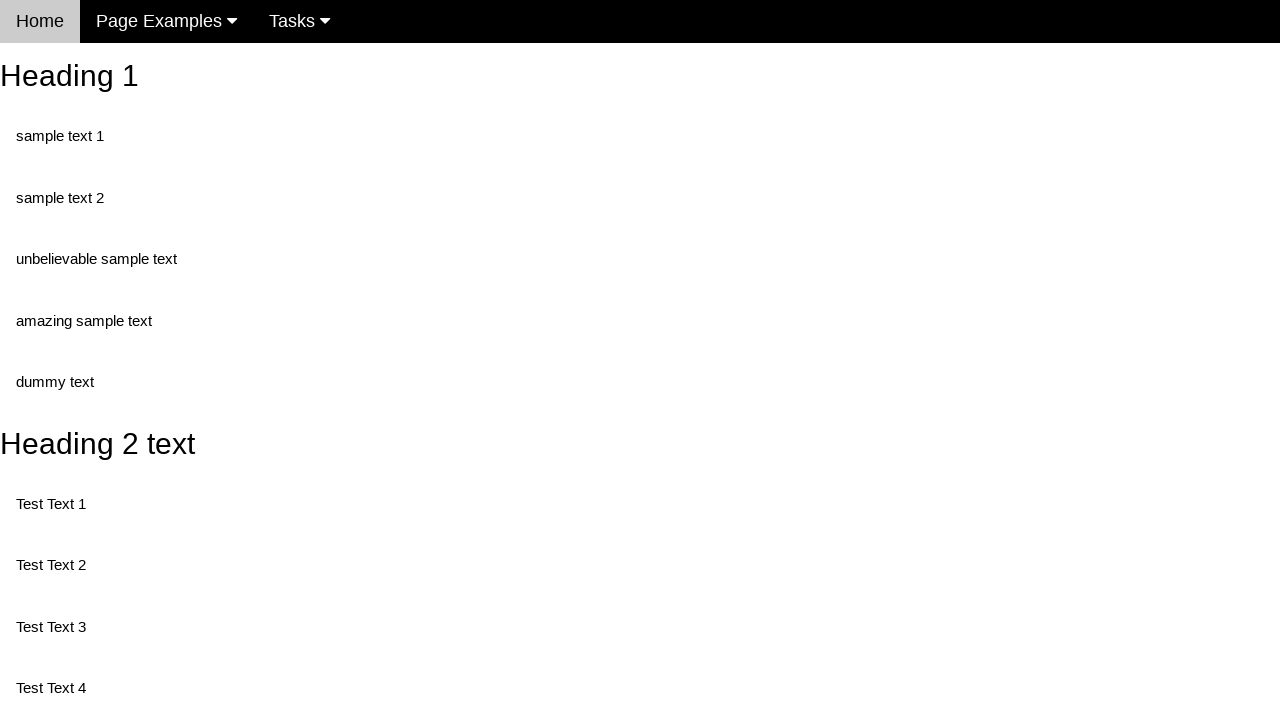

Checked element text content: 'Test Text 6' for presence of '190'
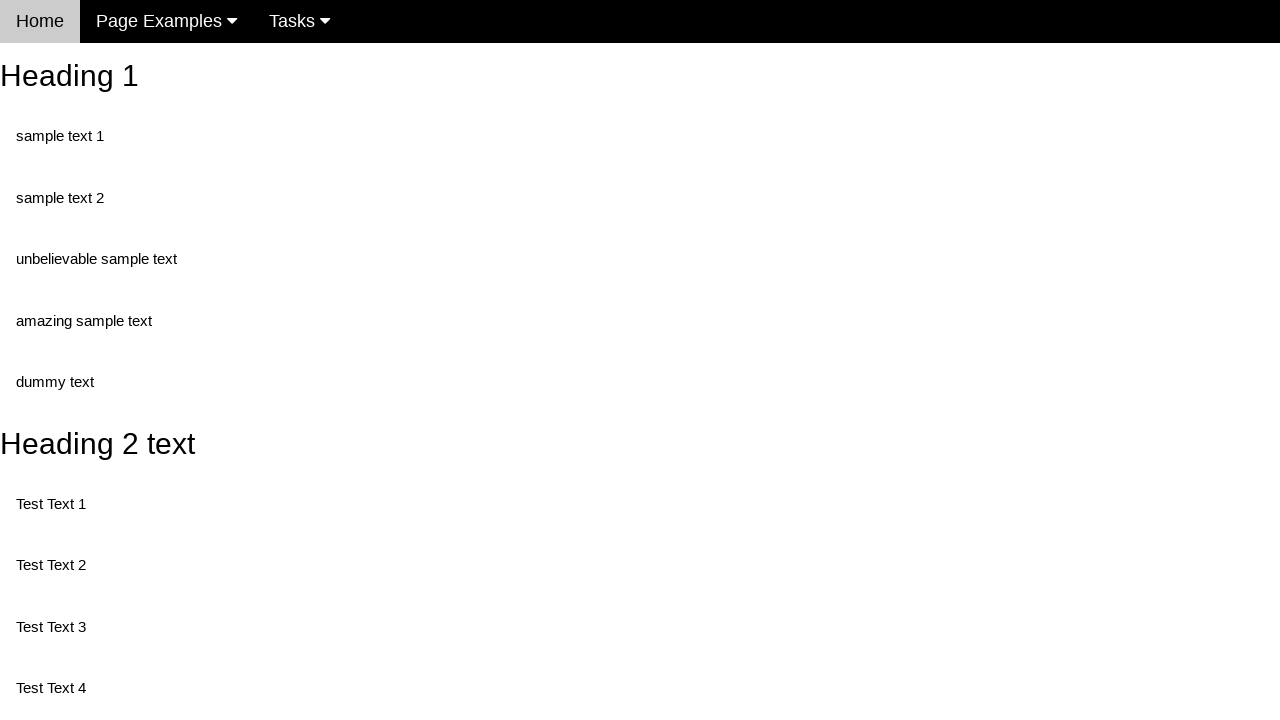

Assertion passed - element text does not contain '190'
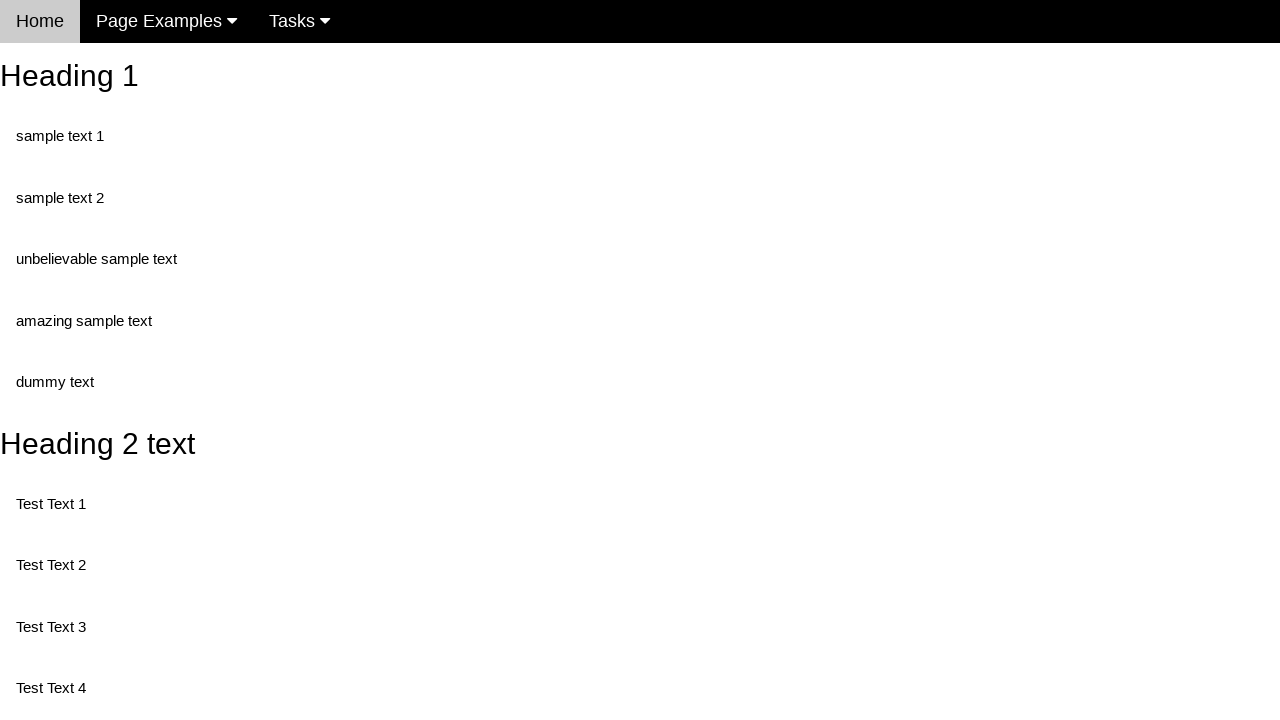

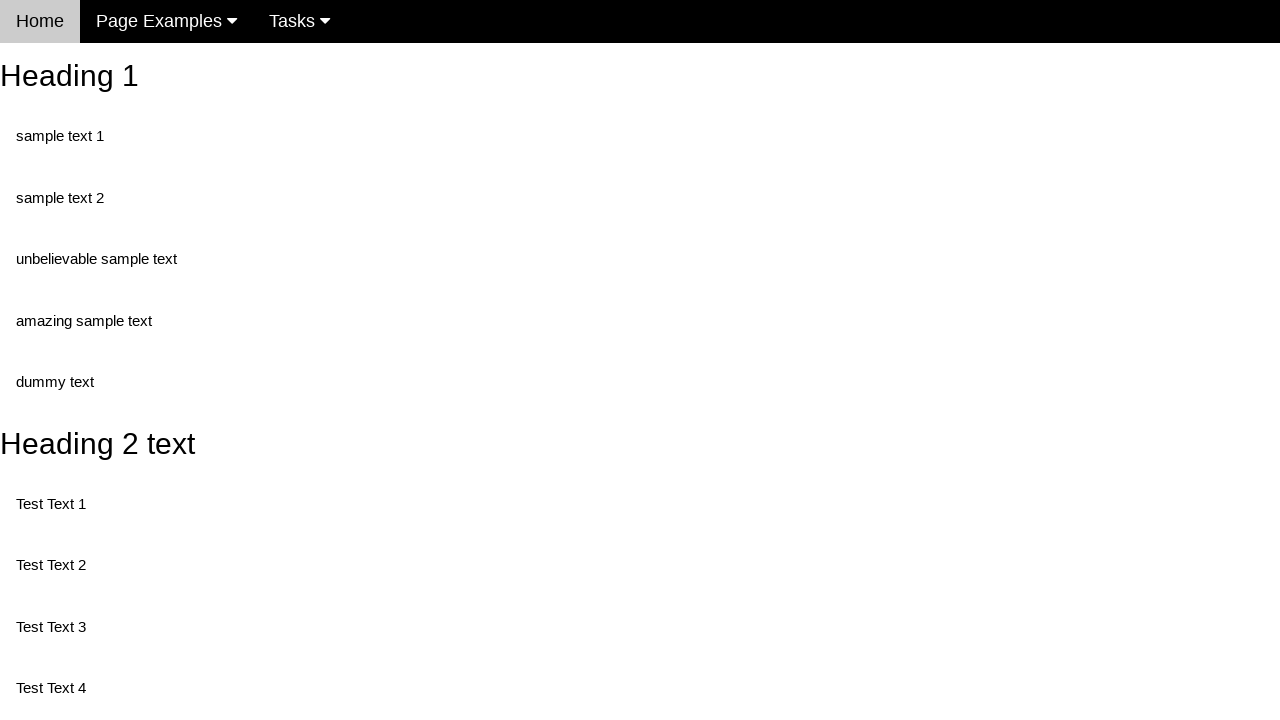